Tests that when all fields are filled correctly, no error messages are visible after submission

Starting URL: https://practice-react.sdetunicorns.com/contact

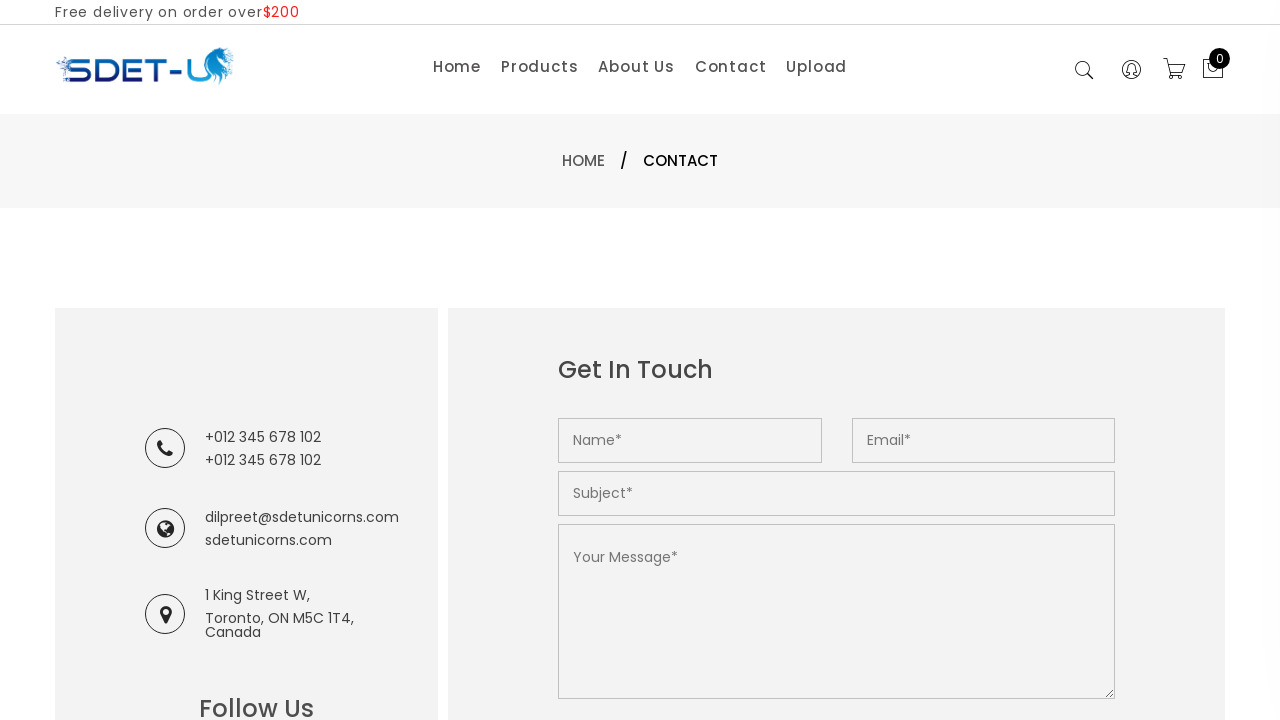

Clicked on name field area at (690, 444) on .col-lg-6
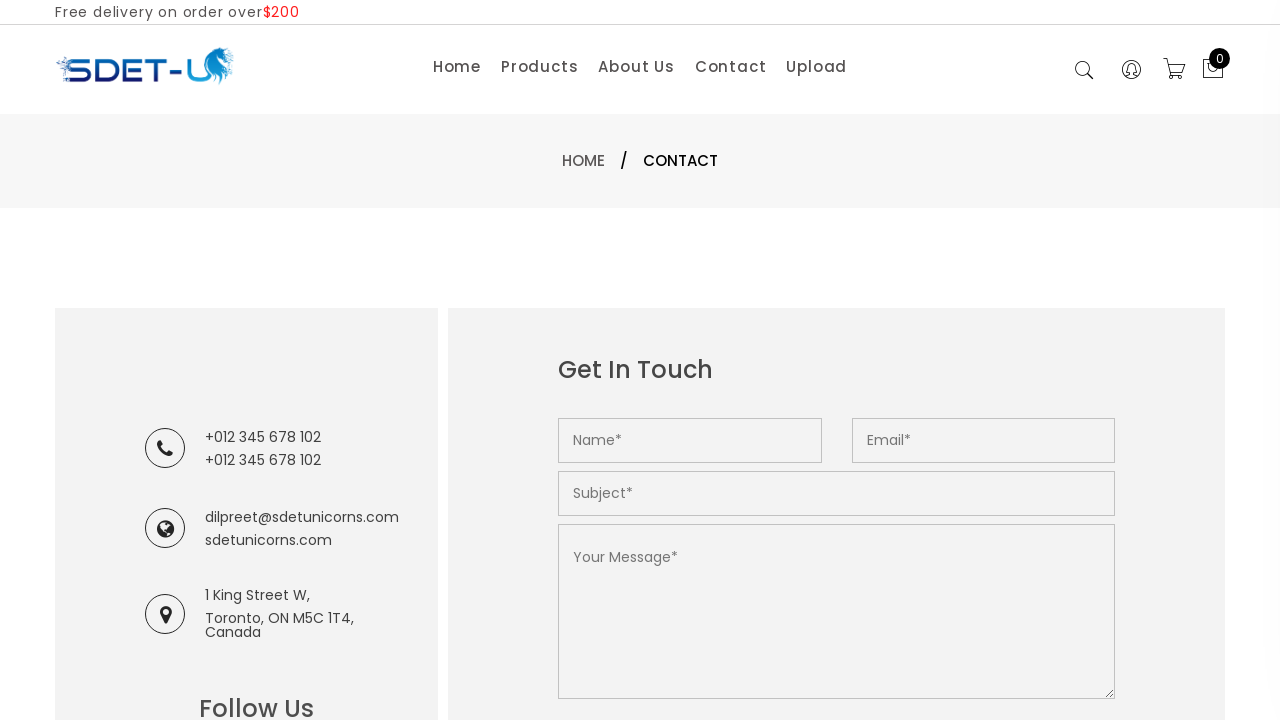

Filled name field with 'test' on [placeholder="Name*"]
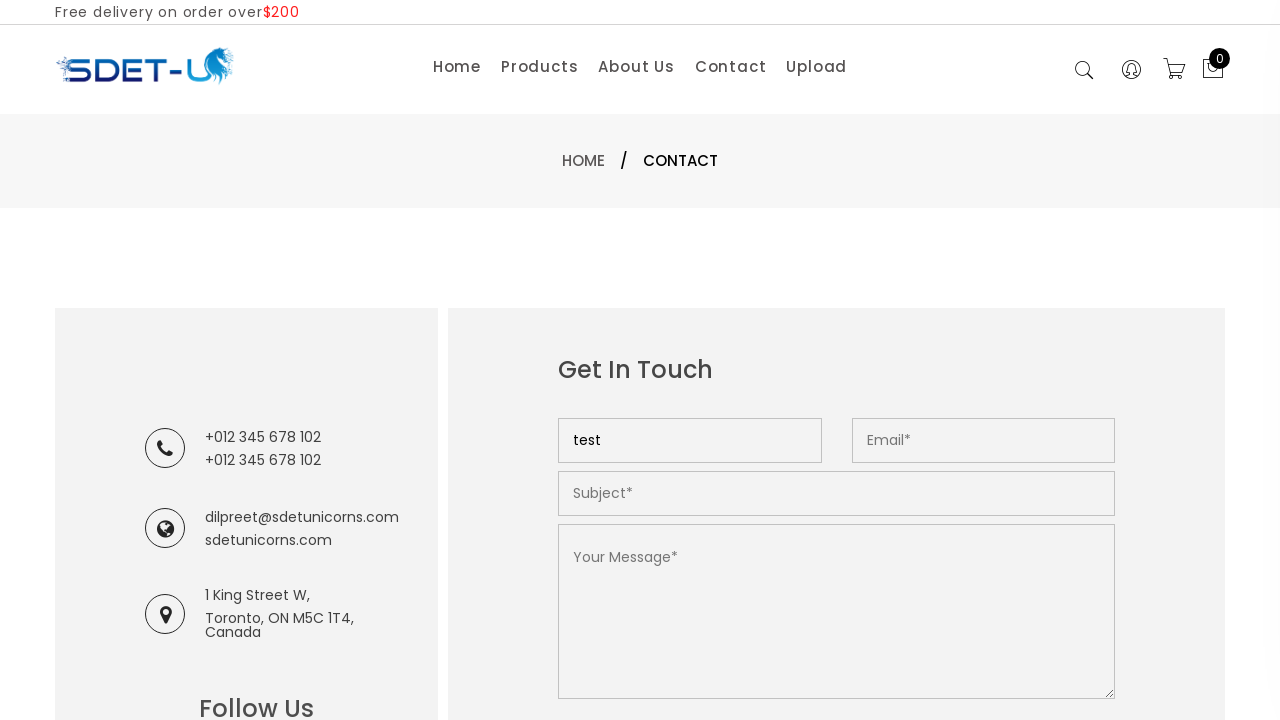

Clicked on email field area at (690, 444) on .col-lg-6
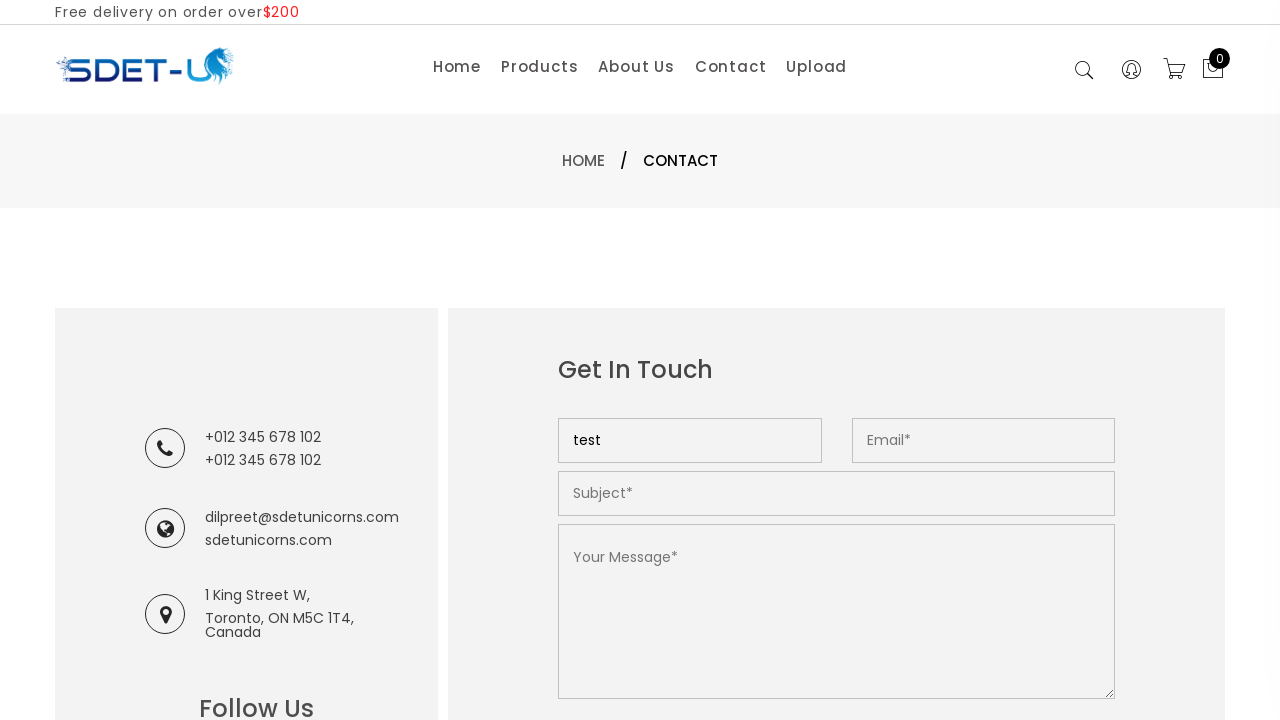

Filled email field with 'test@email.com' on [placeholder="Email*"]
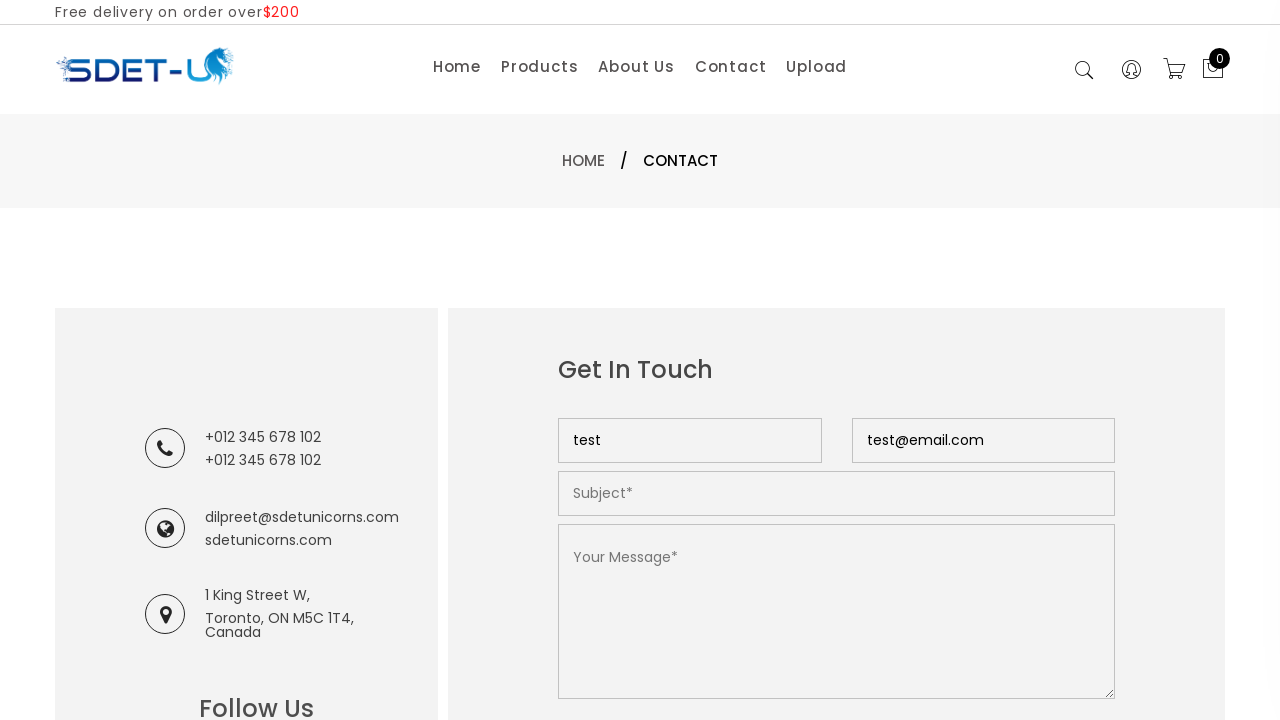

Clicked on subject field area at (837, 498) on .col-lg-12
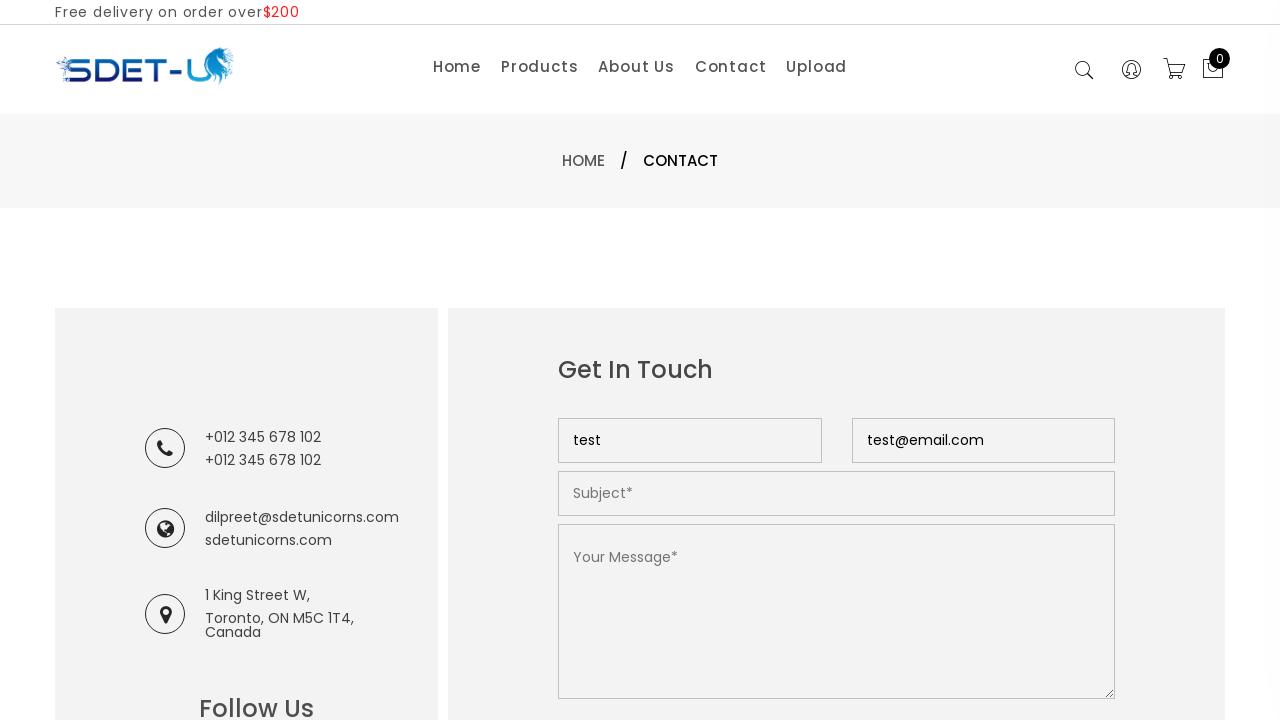

Filled subject field with 'test subject' on [placeholder="Subject*"]
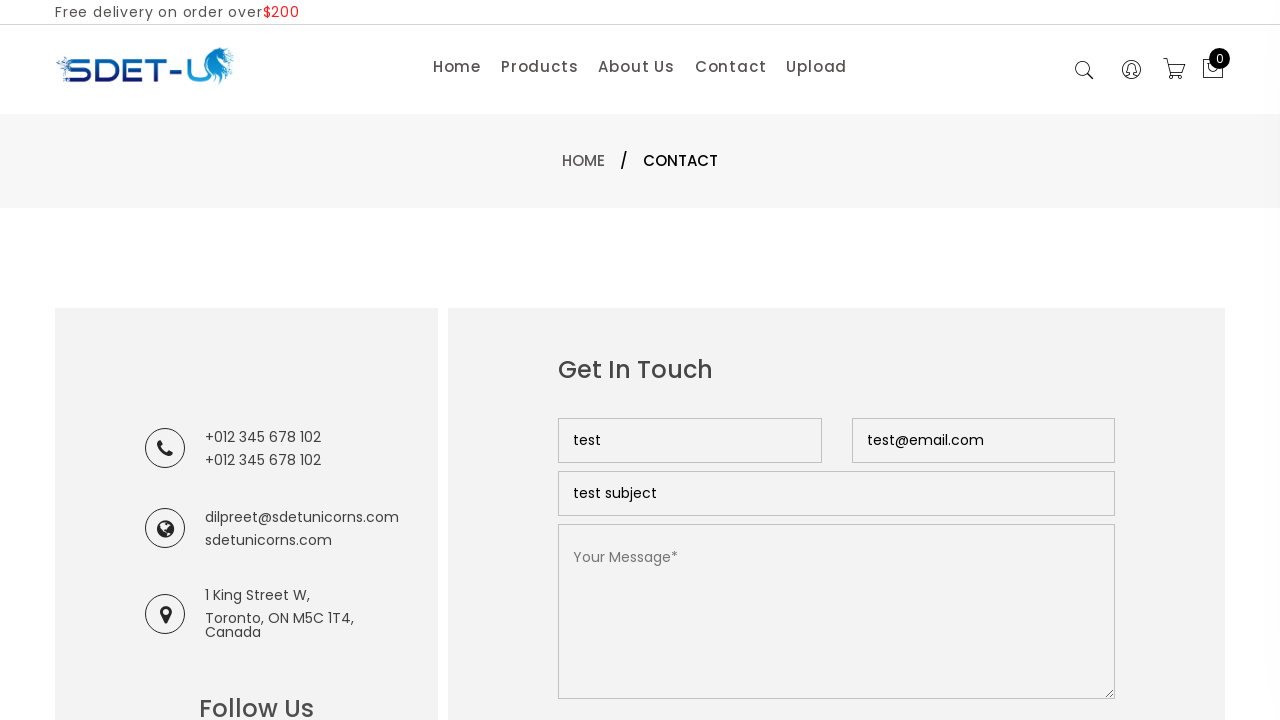

Clicked on message field area at (837, 498) on .col-lg-12
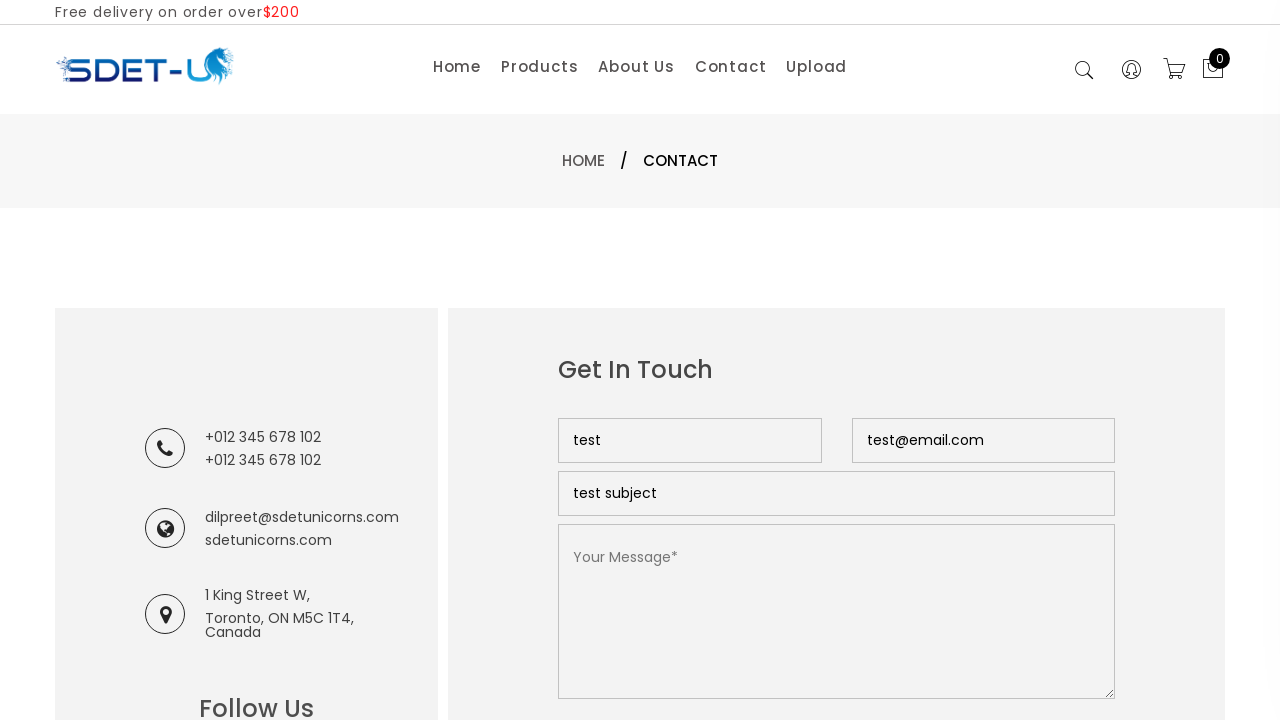

Filled message field with 'test message' on [placeholder="Your Message*"]
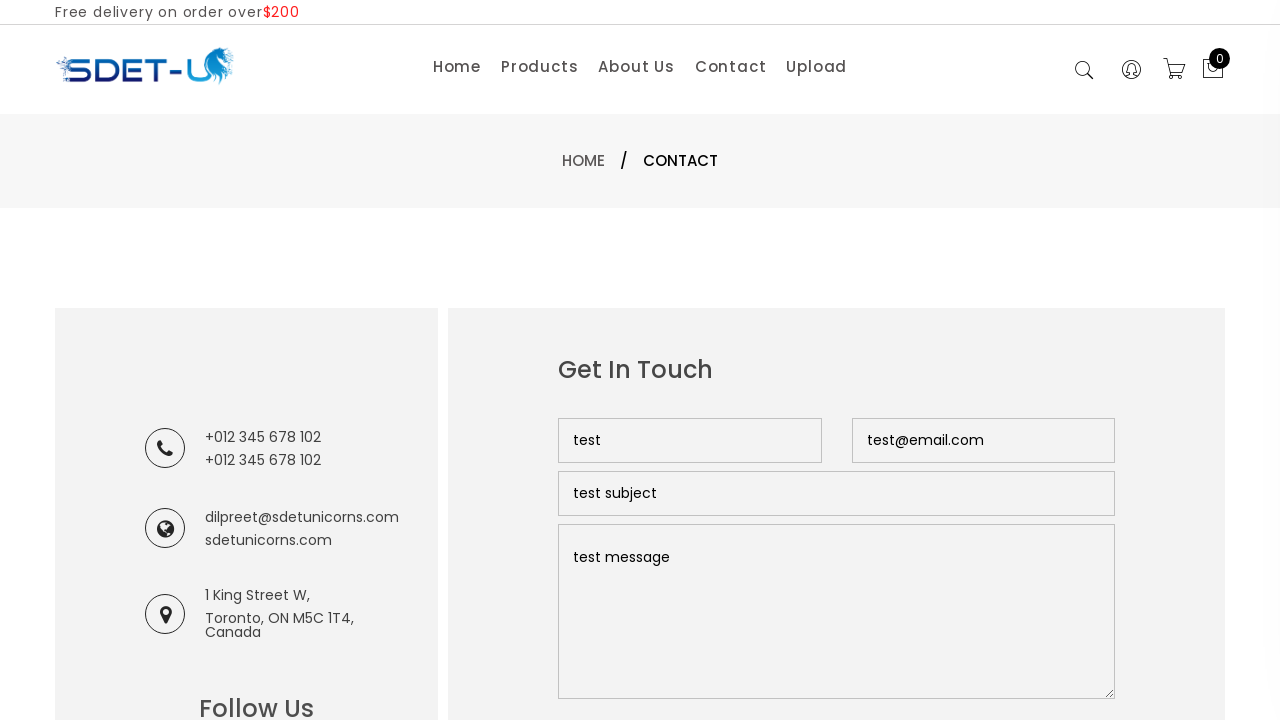

Clicked submit button at (628, 360) on .submit
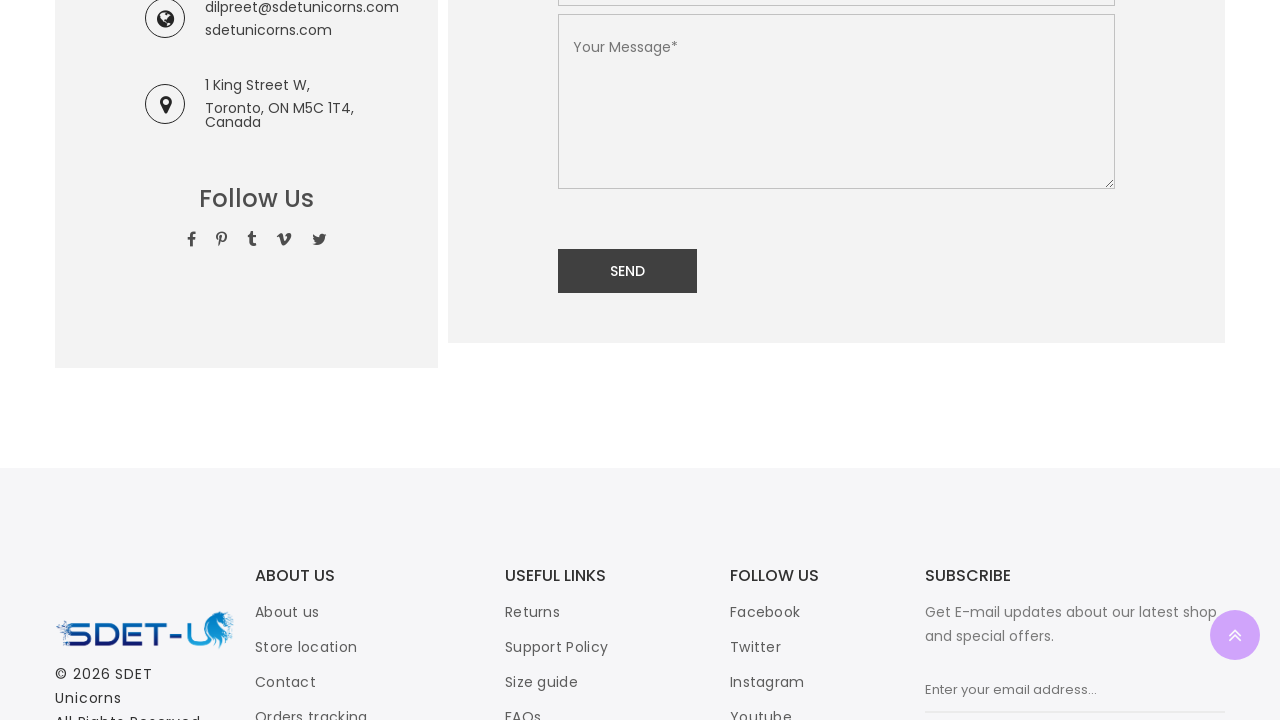

Waited 500ms for potential error messages to appear
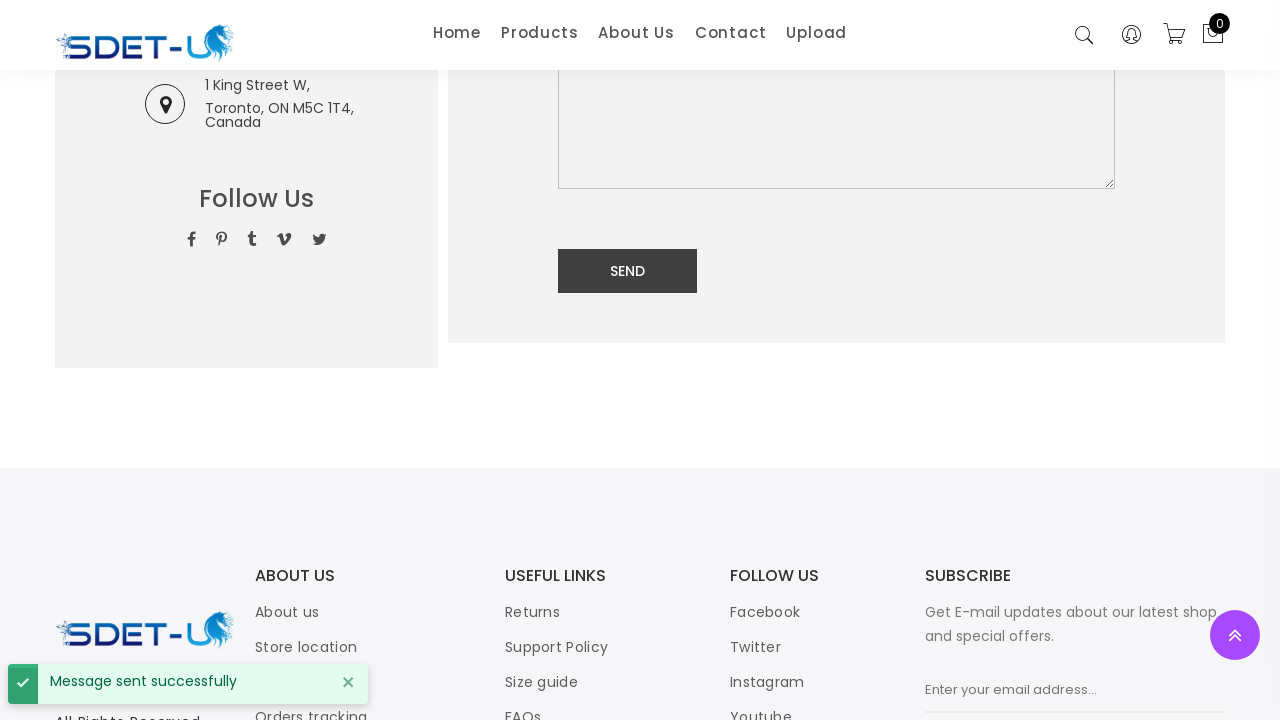

Verified that no error messages are visible after submission
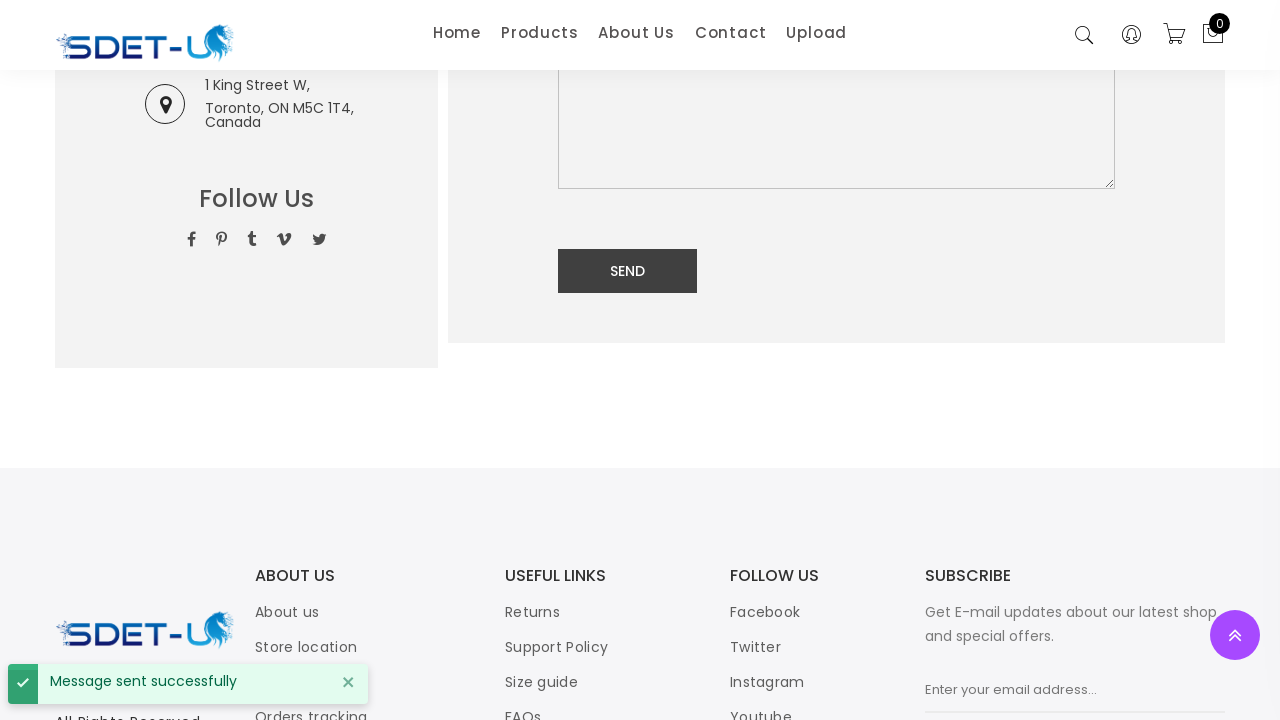

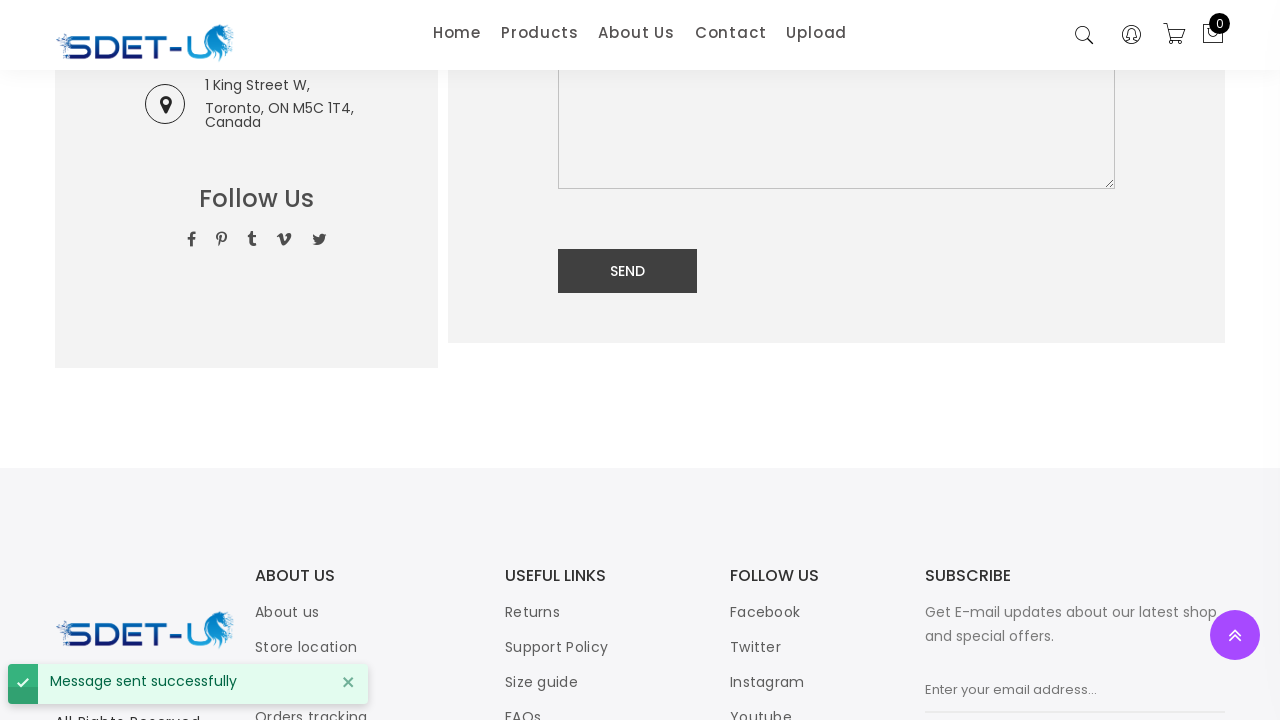